Tests interaction with W3Schools JavaScript Try-it editor by switching to an iframe, clicking a button inside it, then interacting with the parent frame menu, refreshing, and clicking the button again.

Starting URL: https://www.w3schools.com/js/tryit.asp?filename=tryjs_intro_inner_html

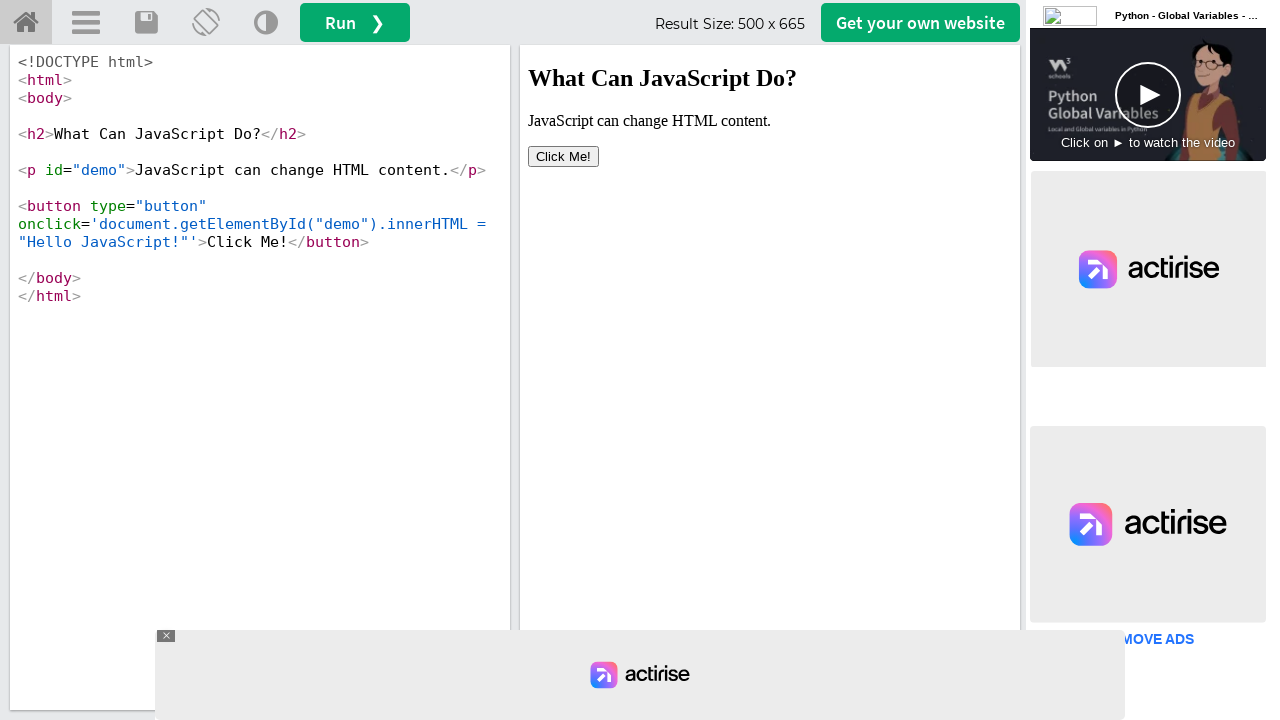

Located iframe with id 'iframeResult'
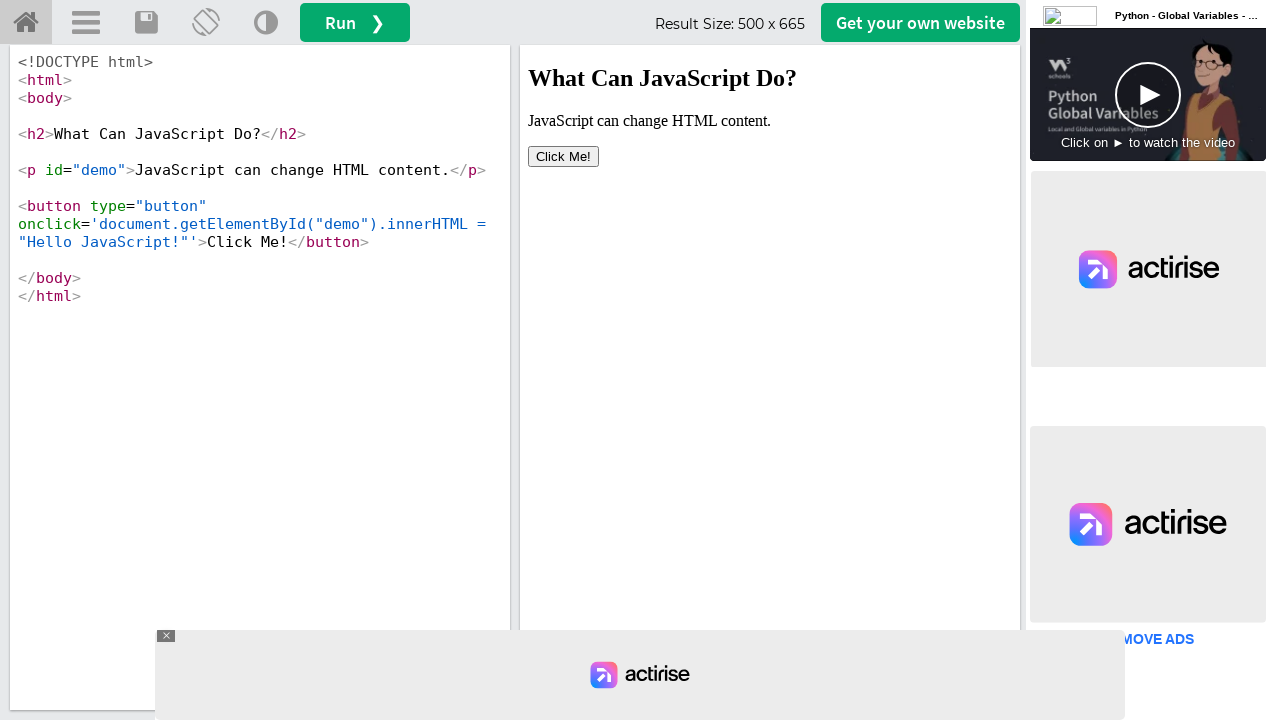

Clicked button inside iframe at (564, 156) on #iframeResult >> internal:control=enter-frame >> button[type='button']
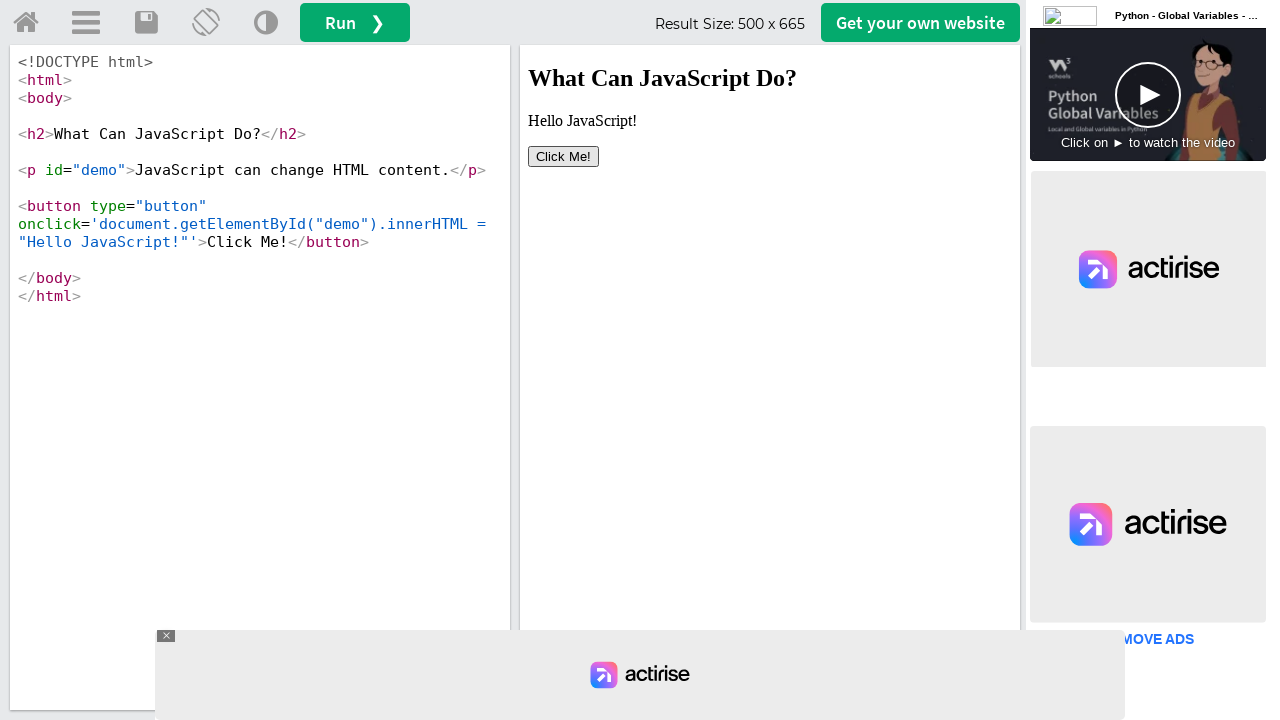

Clicked menu button in parent frame at (86, 23) on #menuButton
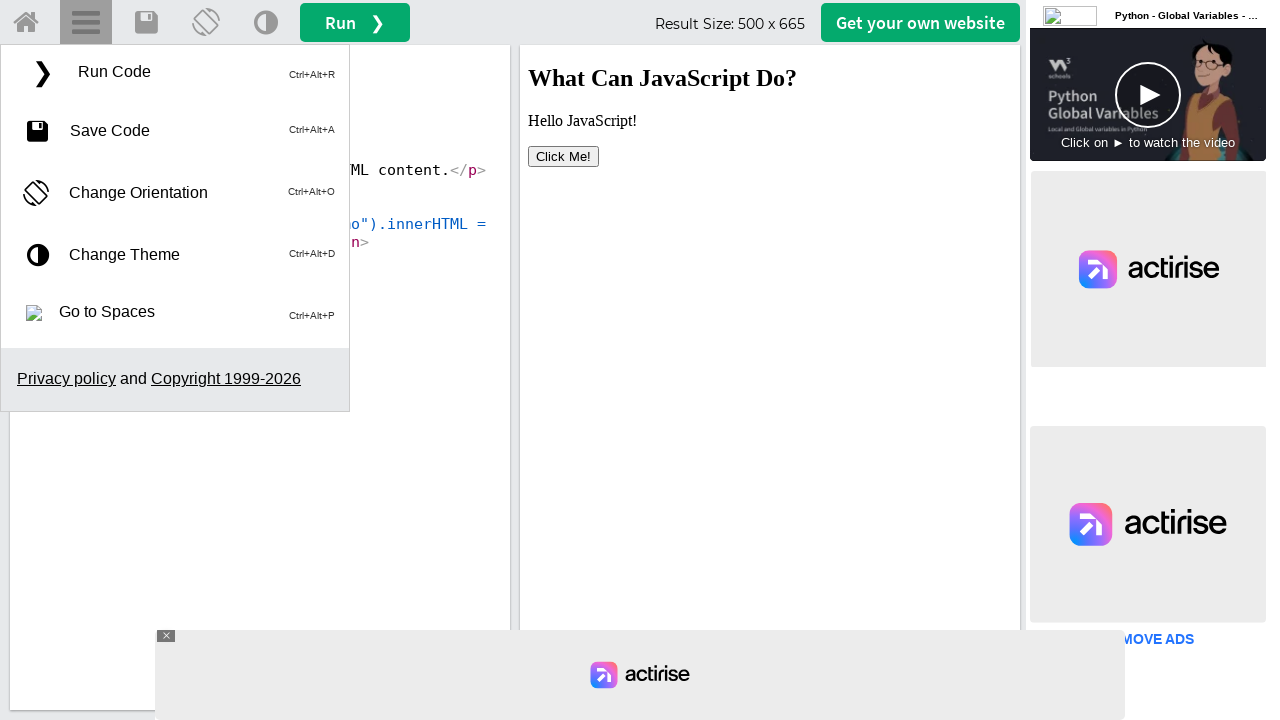

Waited 2 seconds for animations to complete
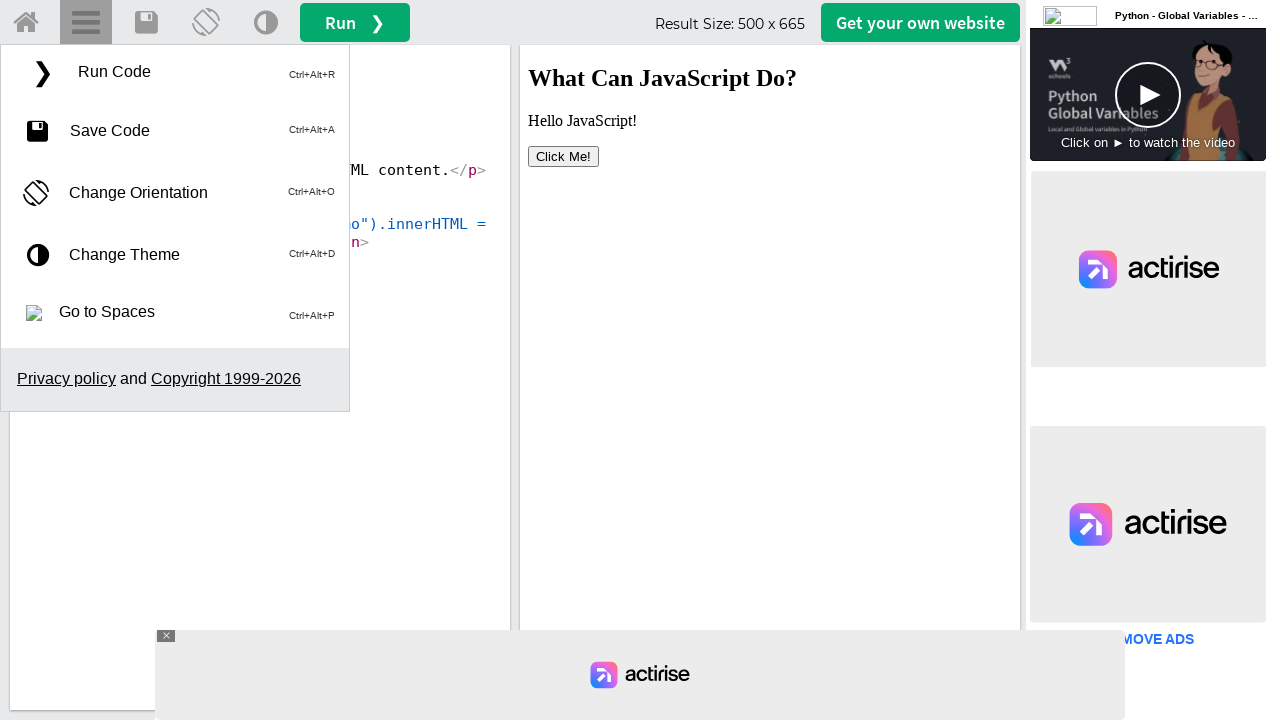

Reloaded the page
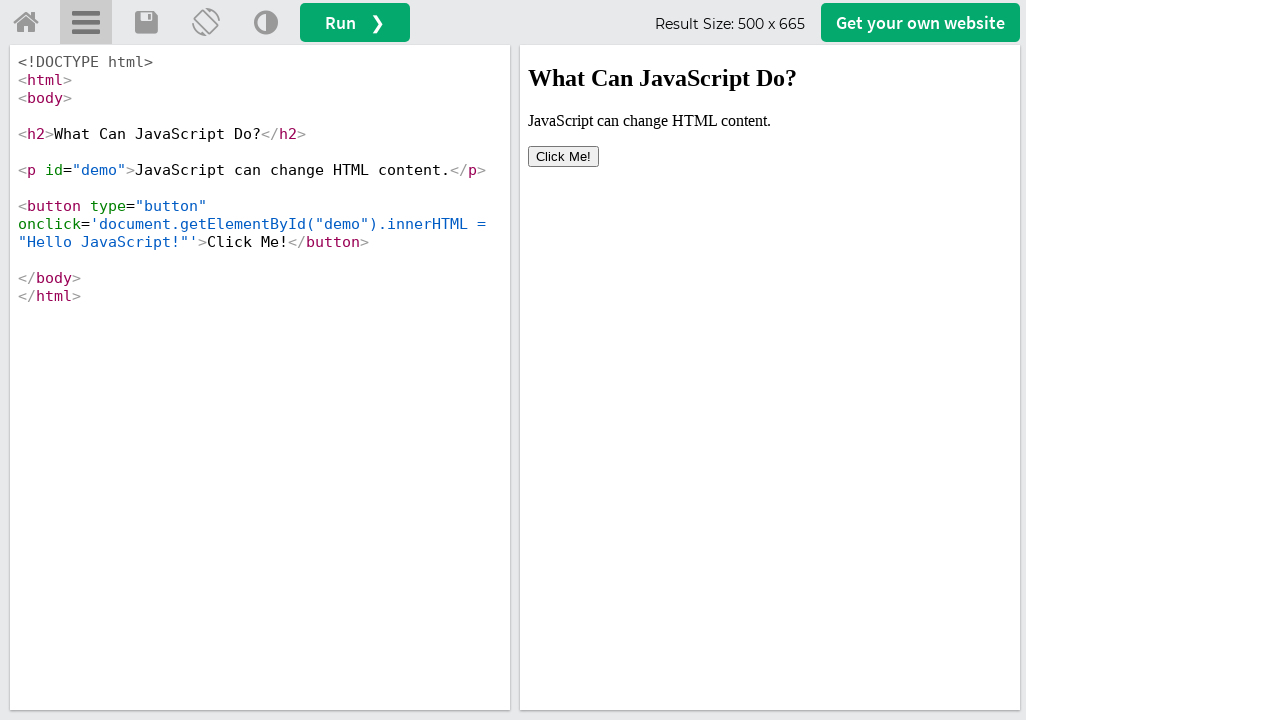

Located iframe with id 'iframeResult' after reload
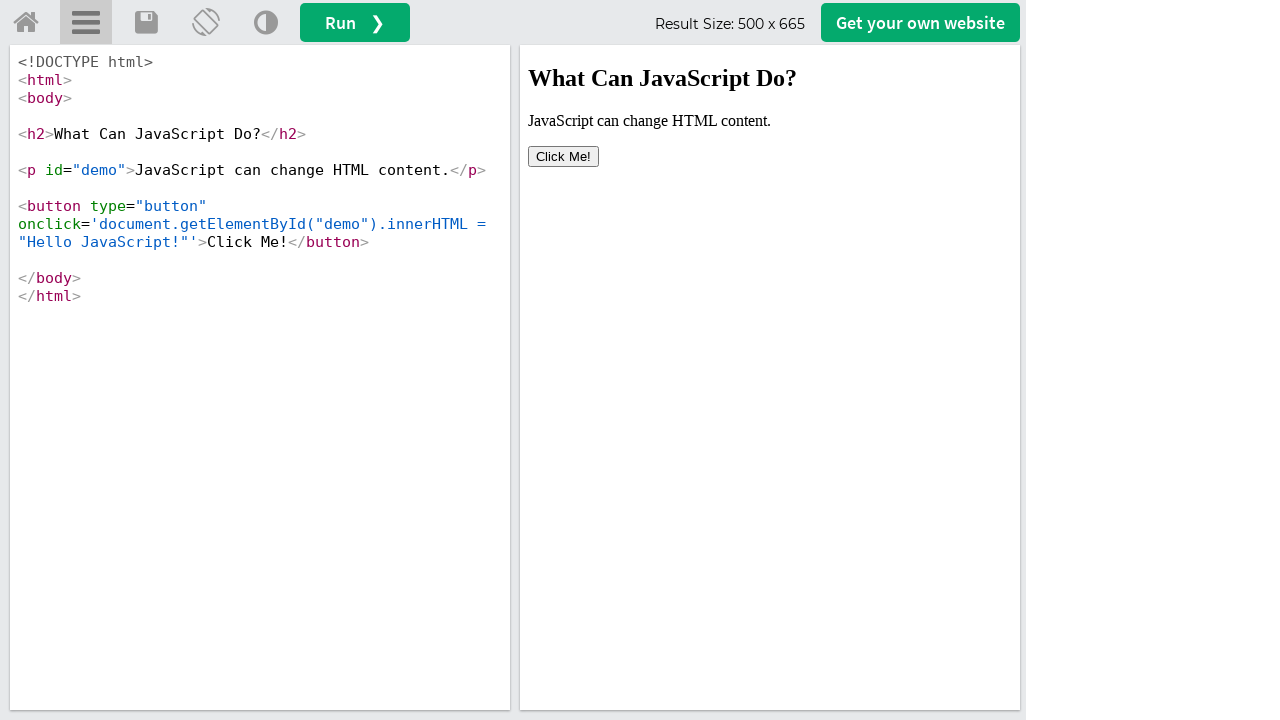

Clicked button inside iframe after page reload at (564, 156) on #iframeResult >> internal:control=enter-frame >> button[type='button']
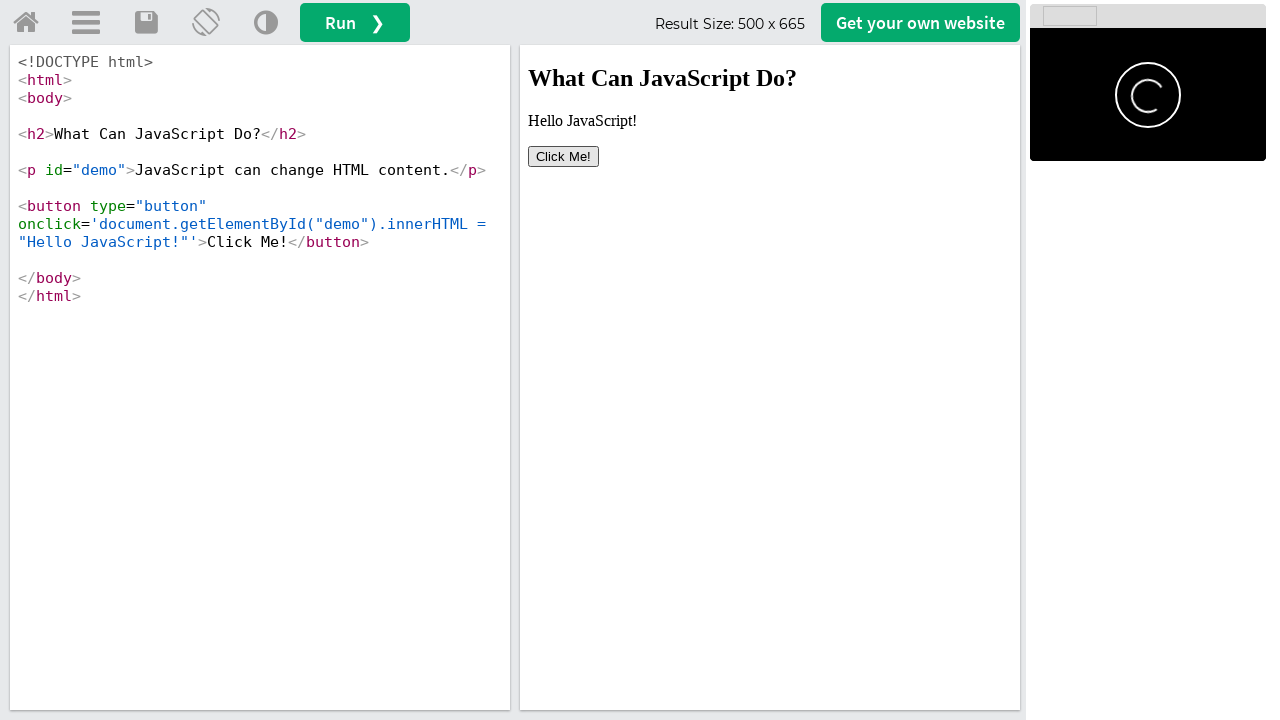

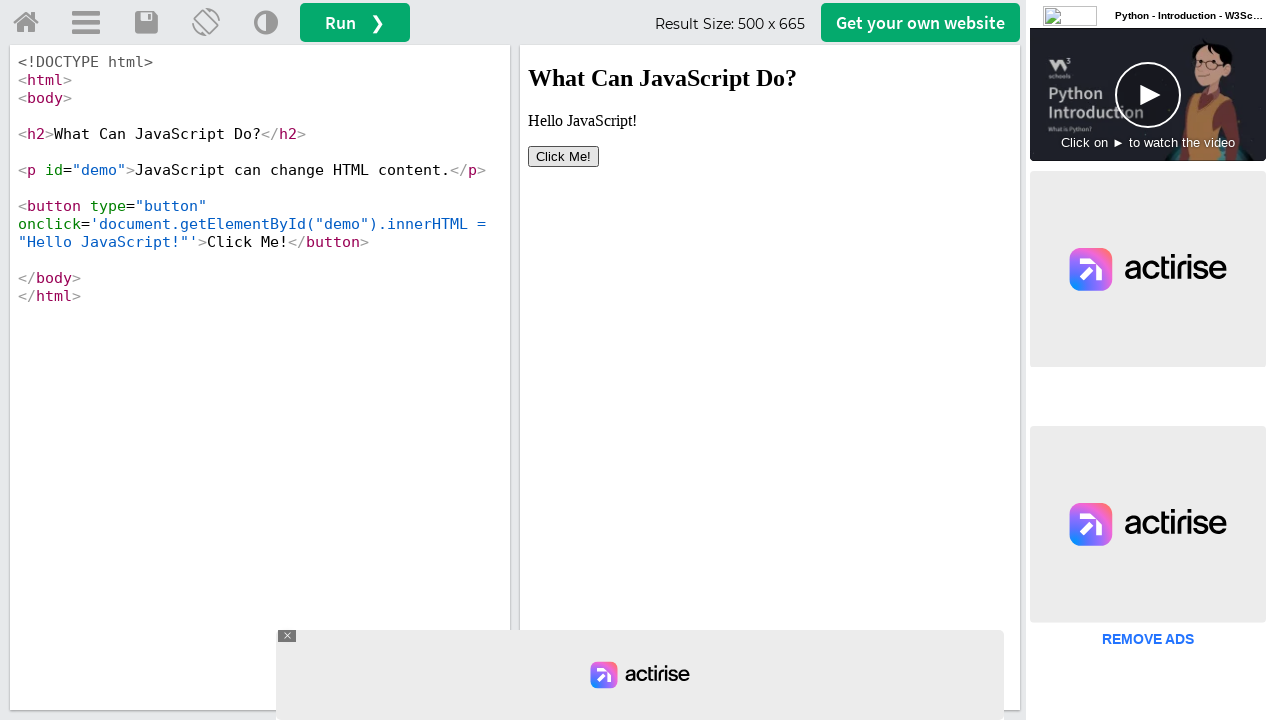